Tests adding a product to cart by navigating to a product page and clicking the add to cart button.

Starting URL: https://www.demoblaze.com/index.html

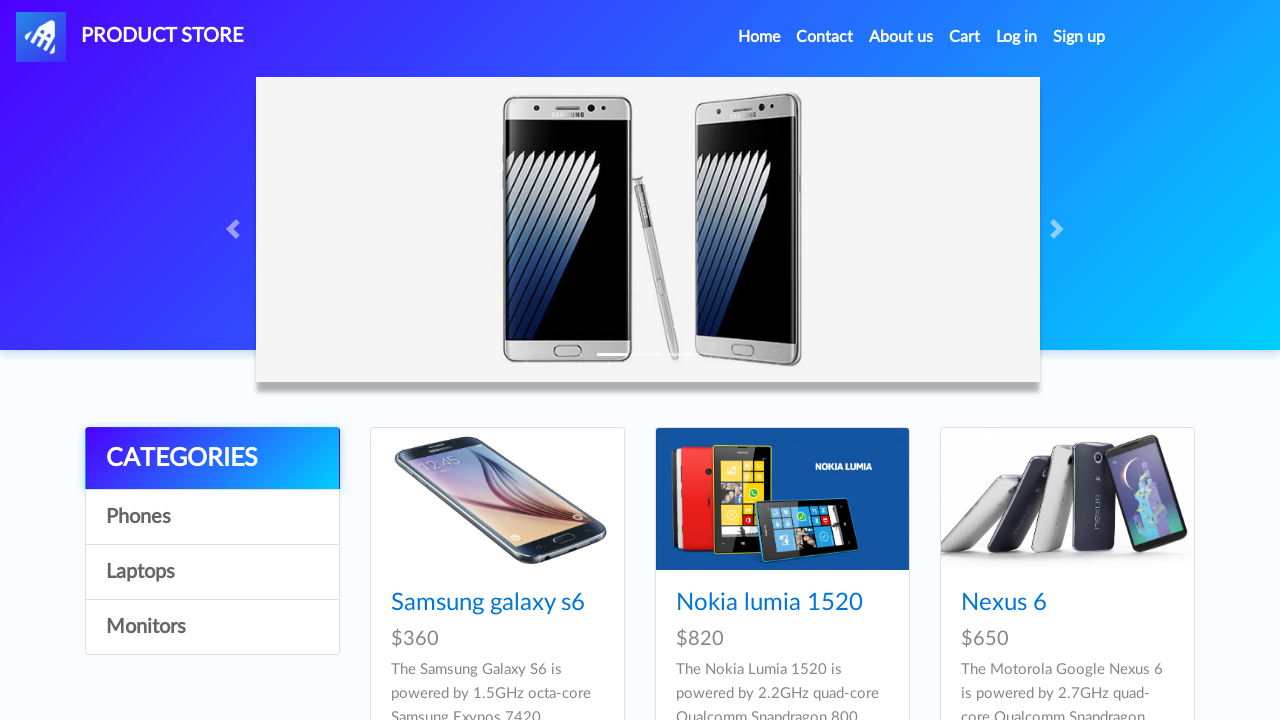

Clicked on Nokia lumia 1520 product card at (769, 603) on a:has-text('Nokia lumia 1520')
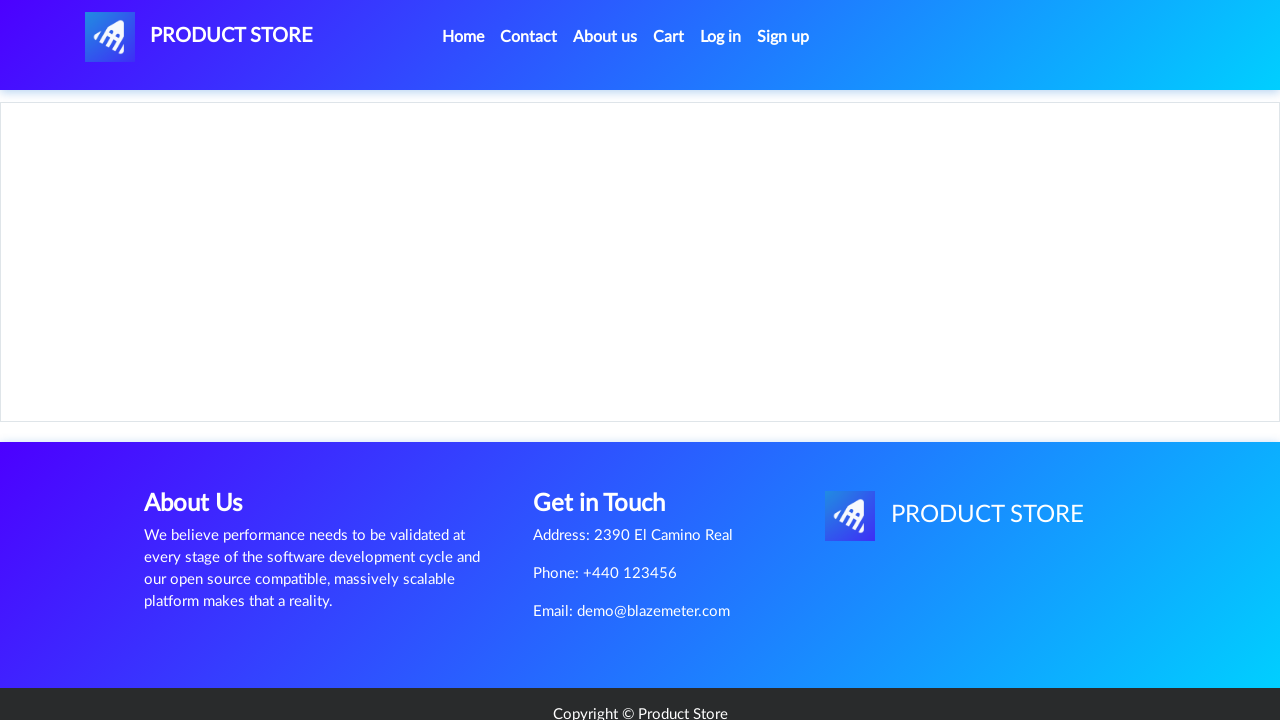

Product page loaded - product name element found
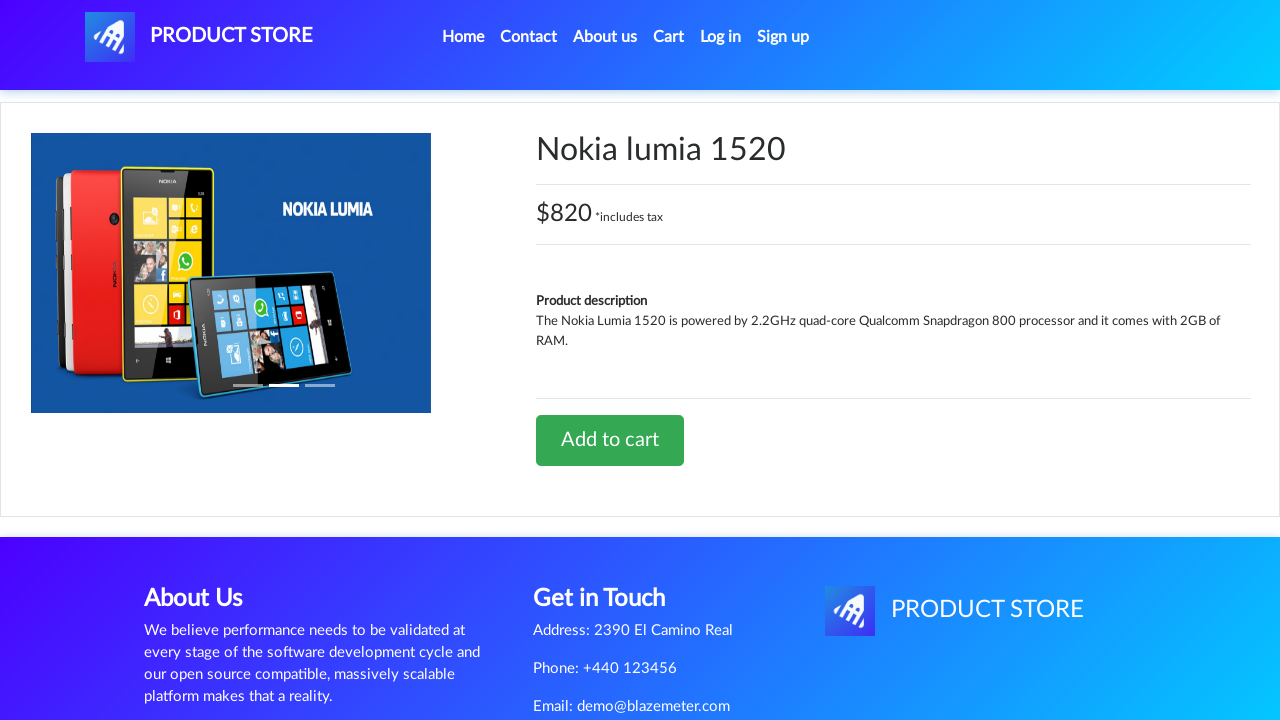

Set up dialog handler to accept confirmation dialogs
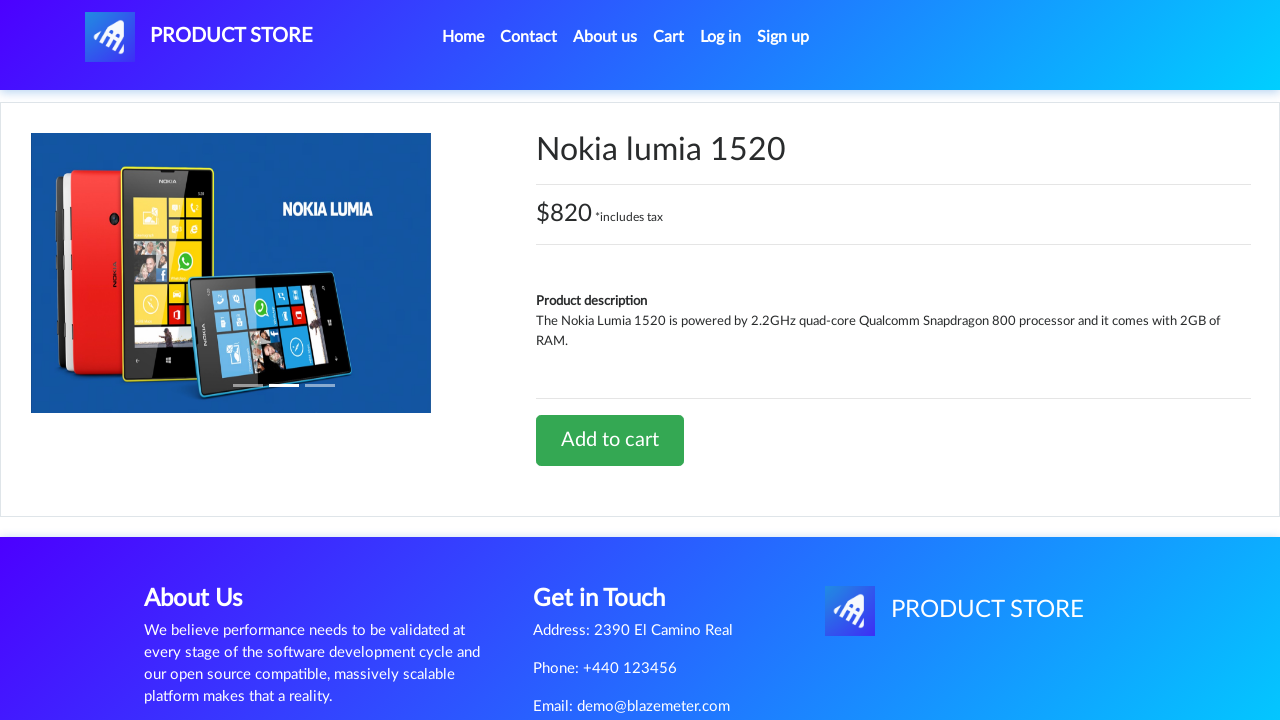

Clicked 'Add to cart' button at (610, 440) on a:has-text('Add to cart')
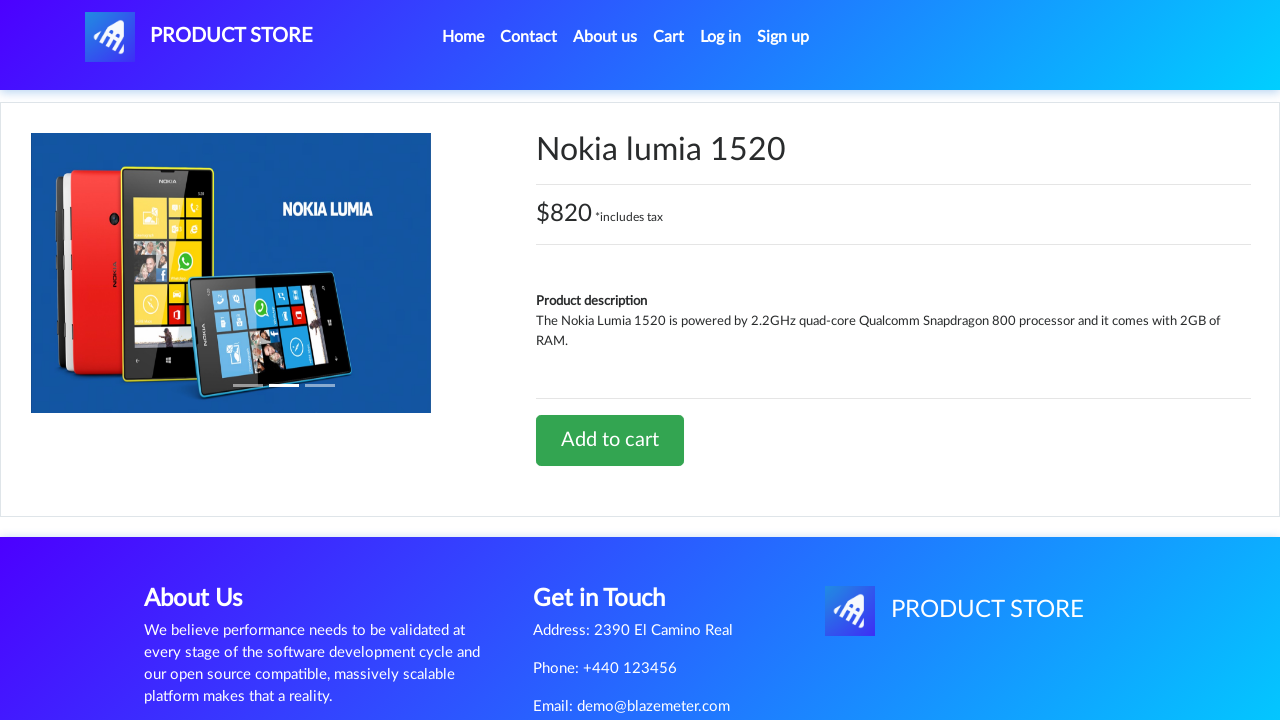

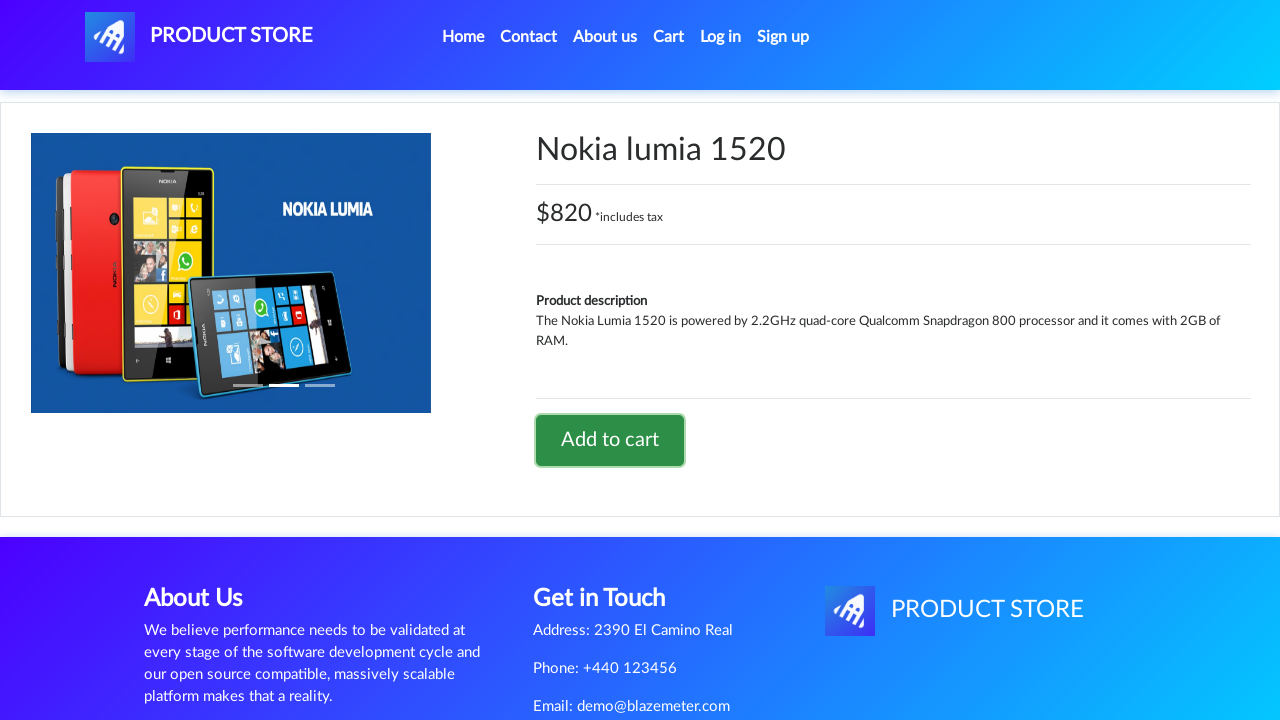